Tests iframe switching functionality by clicking a button inside an iframe, then switching back to the main page and clicking the menu button

Starting URL: https://www.w3schools.com/js/tryit.asp?filename=tryjs_myfirst

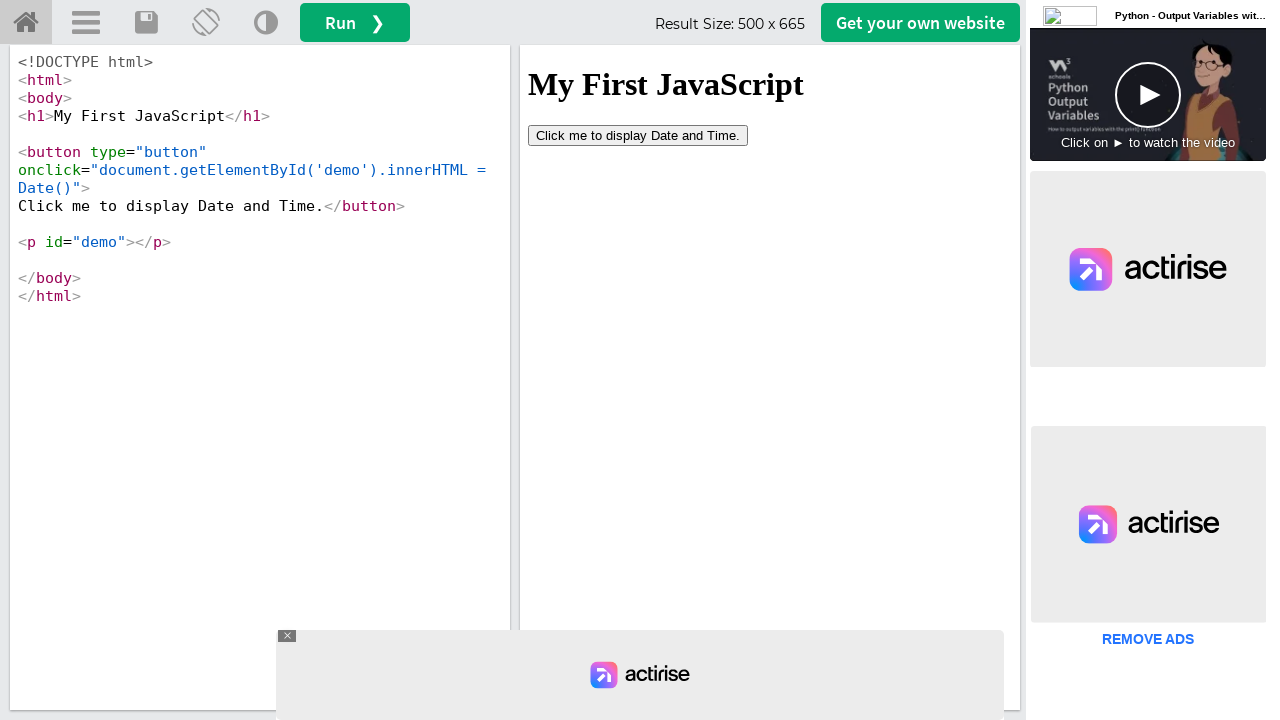

Located iframe with id 'iframeResult'
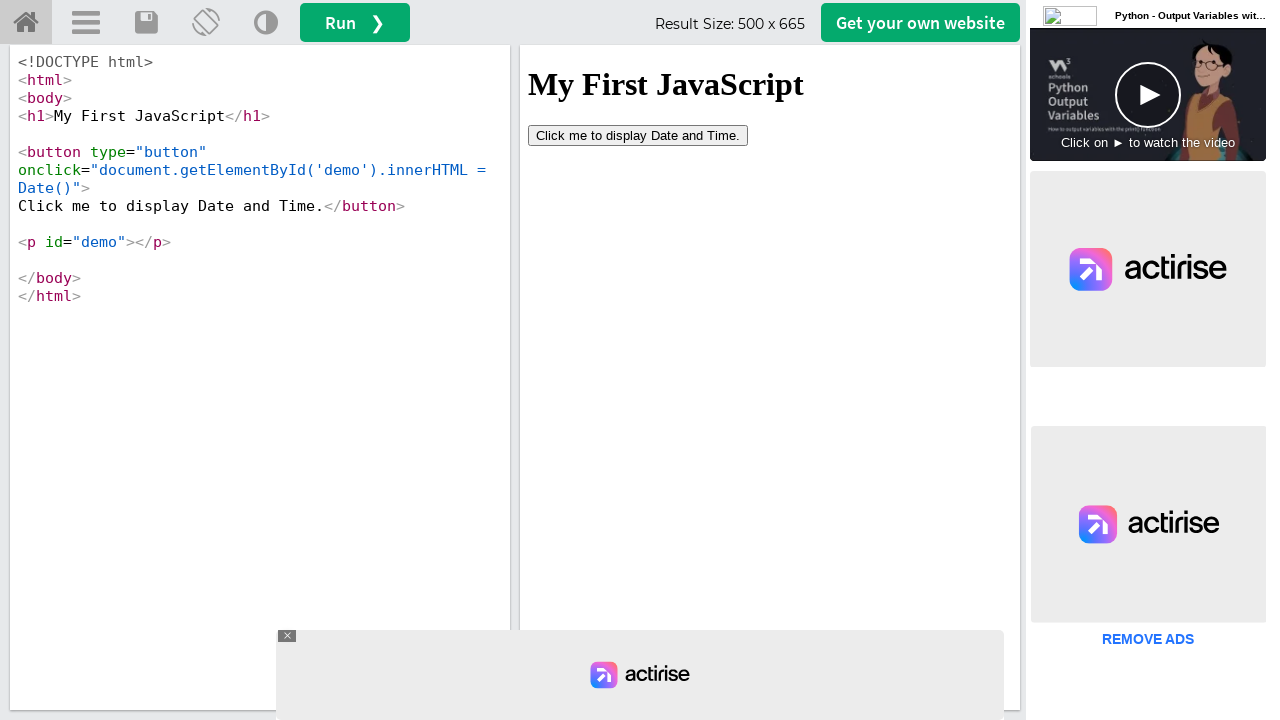

Clicked 'Click me to' button inside the iframe at (638, 135) on #iframeResult >> internal:control=enter-frame >> xpath=//button[contains(text(),
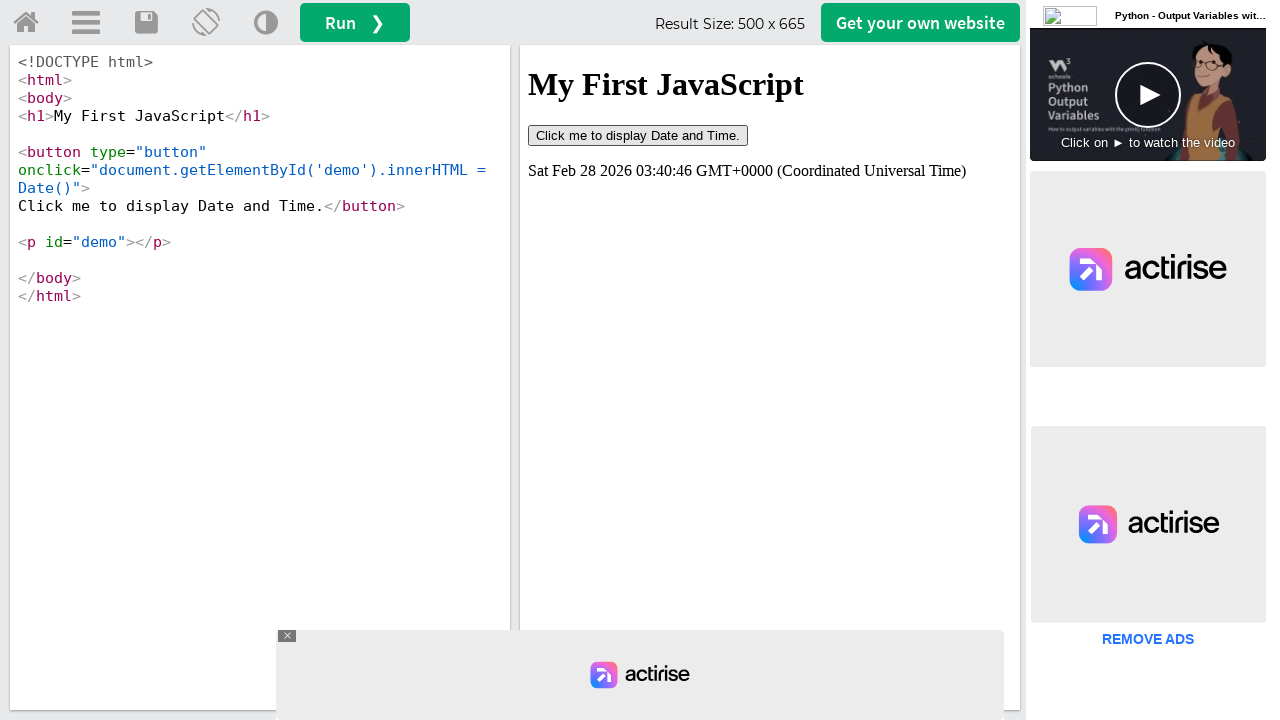

Switched back to main page and clicked menu button at (86, 23) on a#menuButton
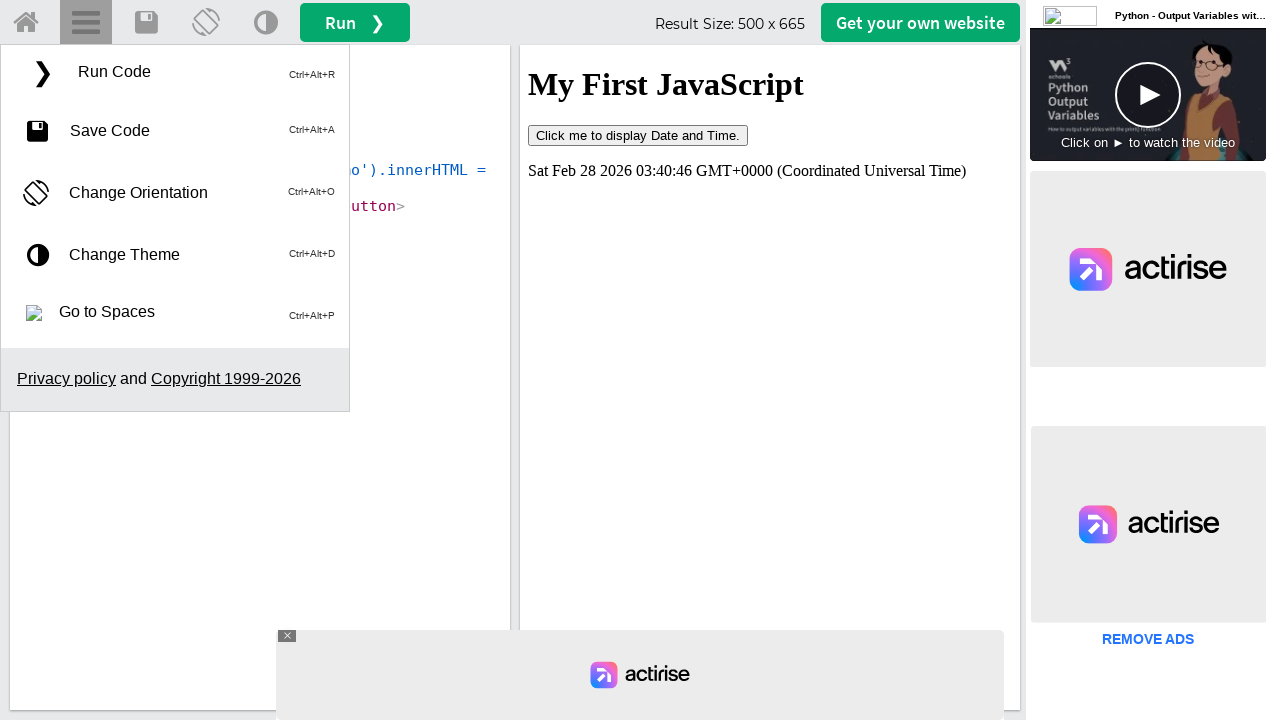

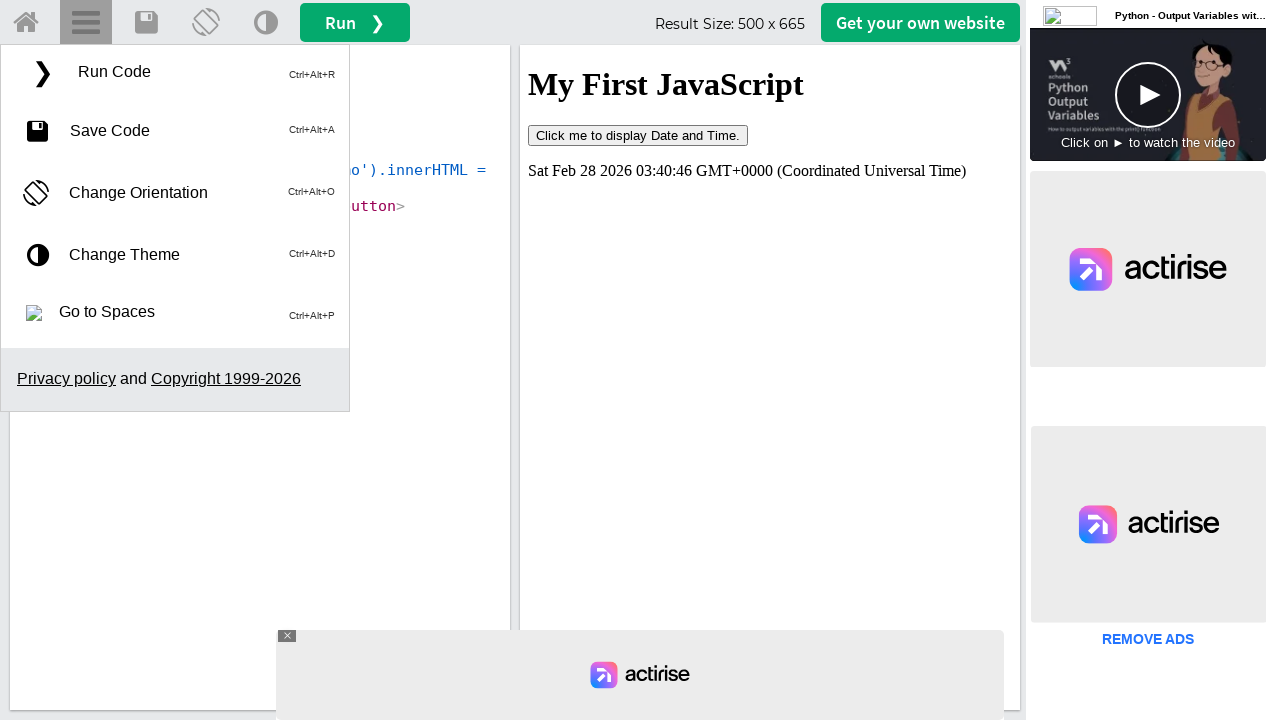